Tests the jQuery UI resizable widget by switching to the demo iframe and performing a drag operation on the resize handle to expand the element horizontally.

Starting URL: https://jqueryui.com/resizable/

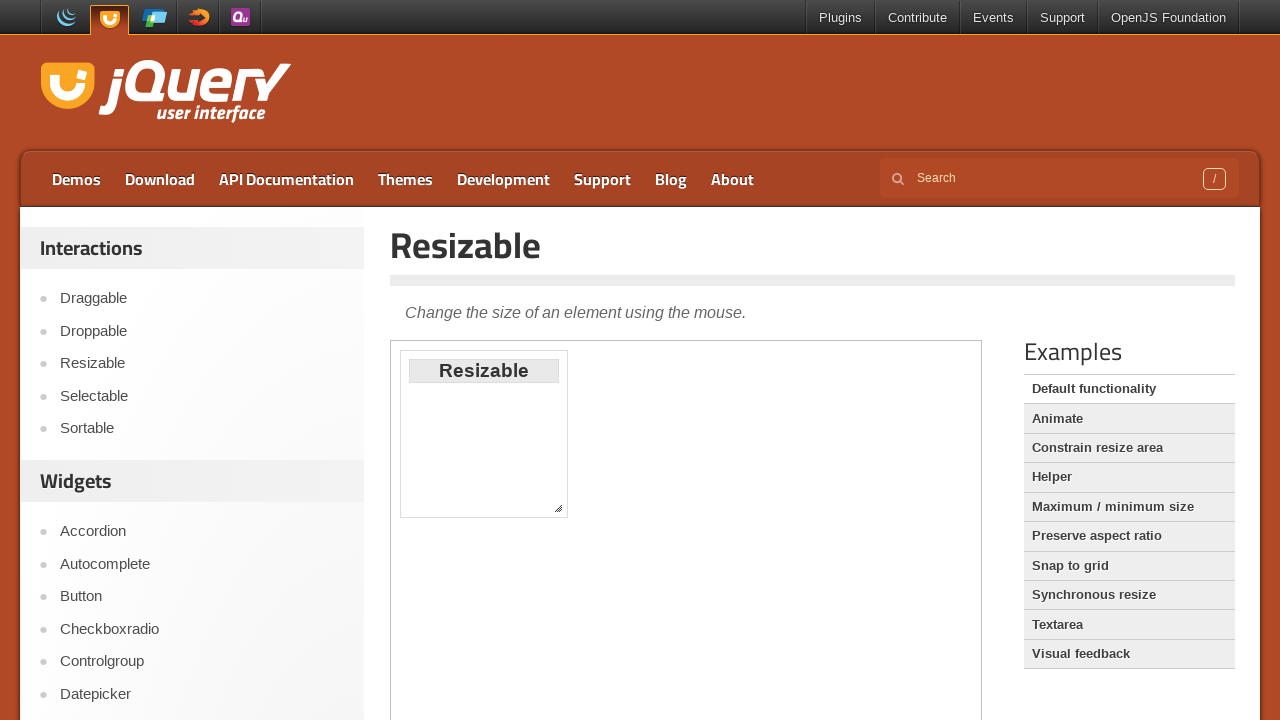

Located the demo iframe
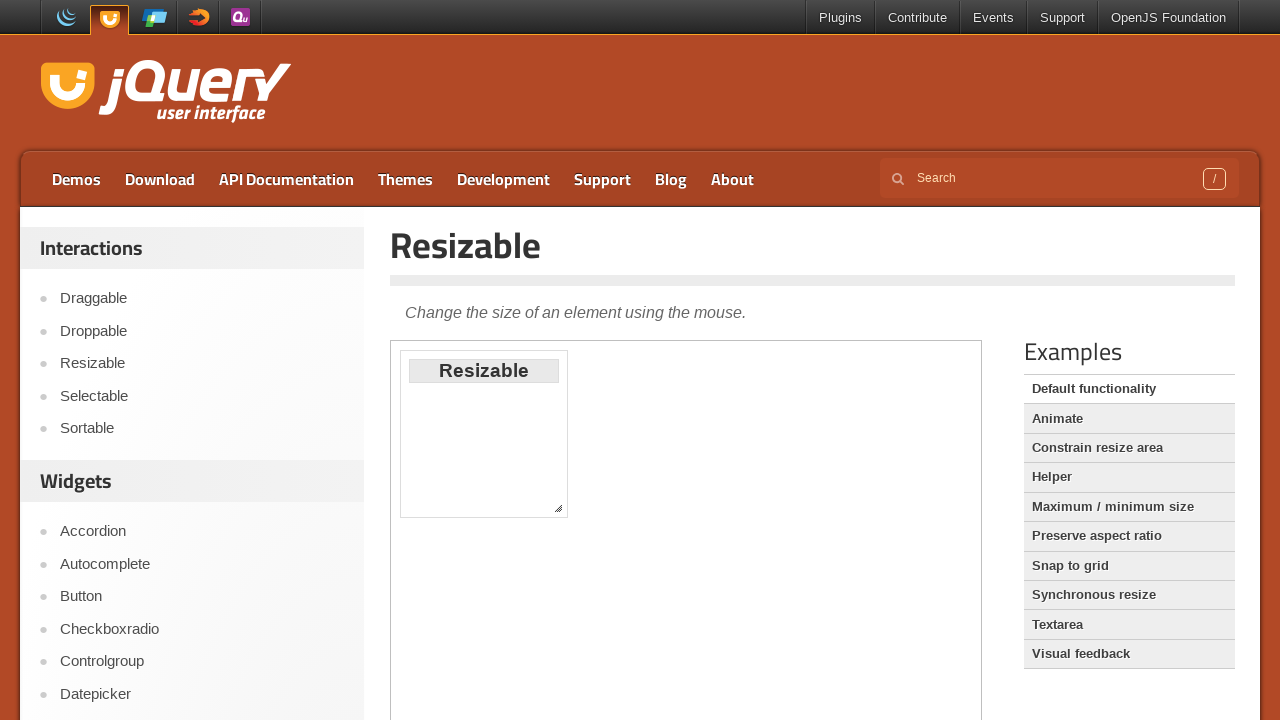

Located the resize handle in the southeast corner
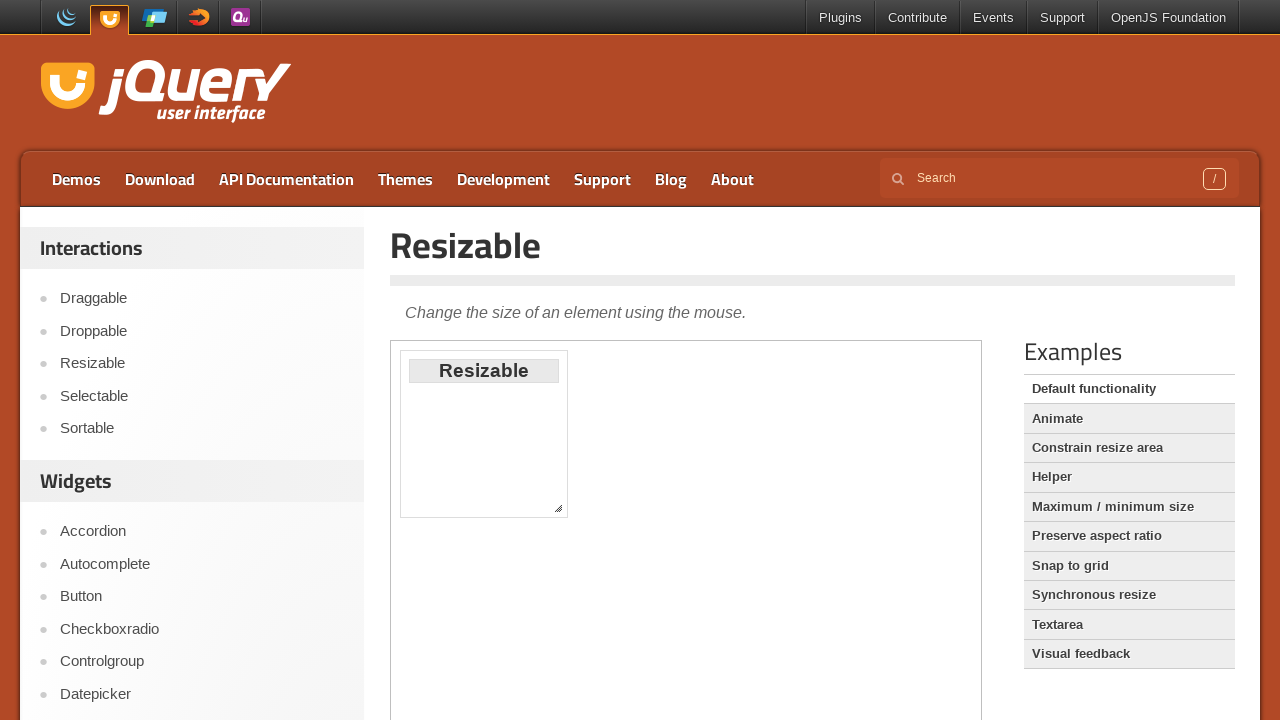

Resize handle is now visible
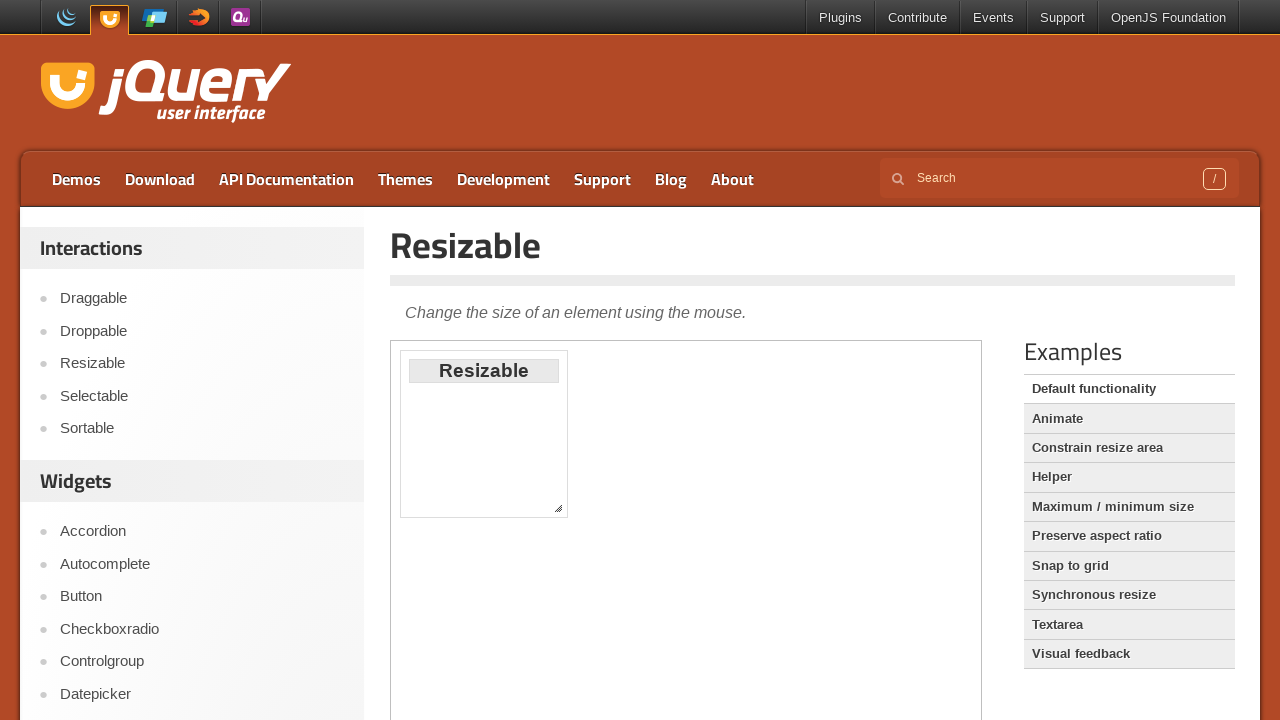

Retrieved bounding box of the resize handle
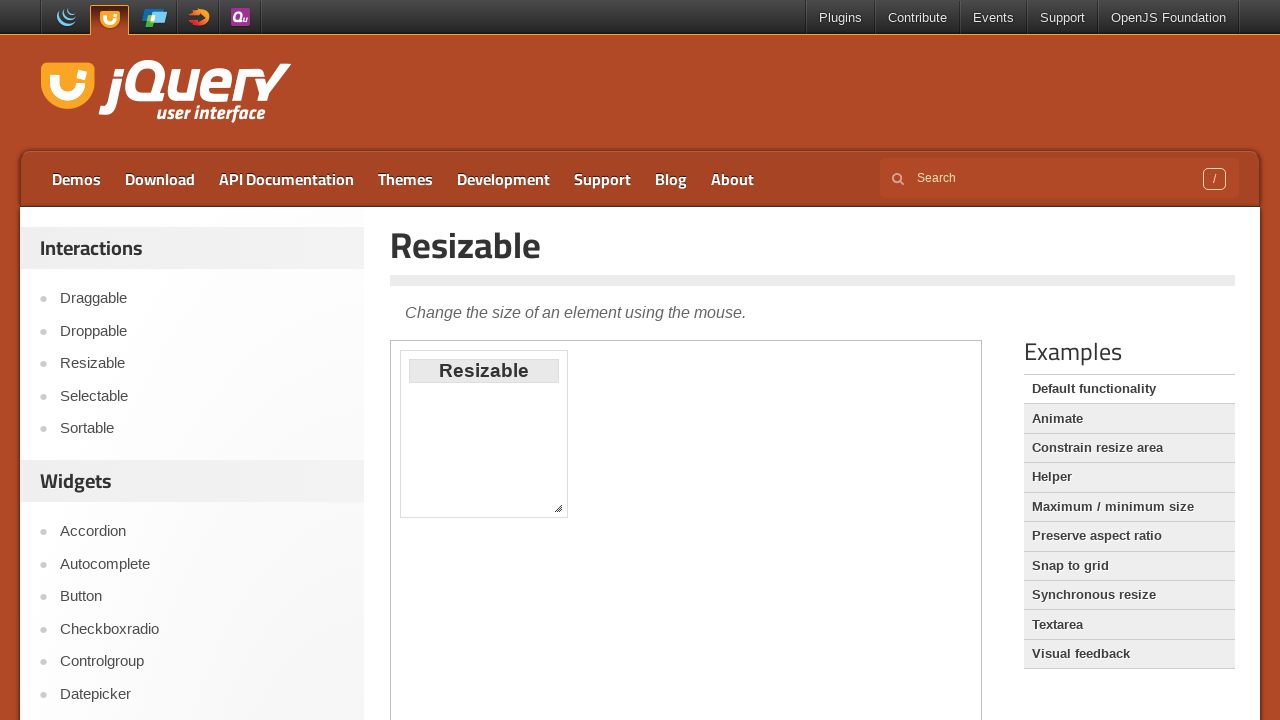

Moved mouse to the center of the resize handle at (558, 508)
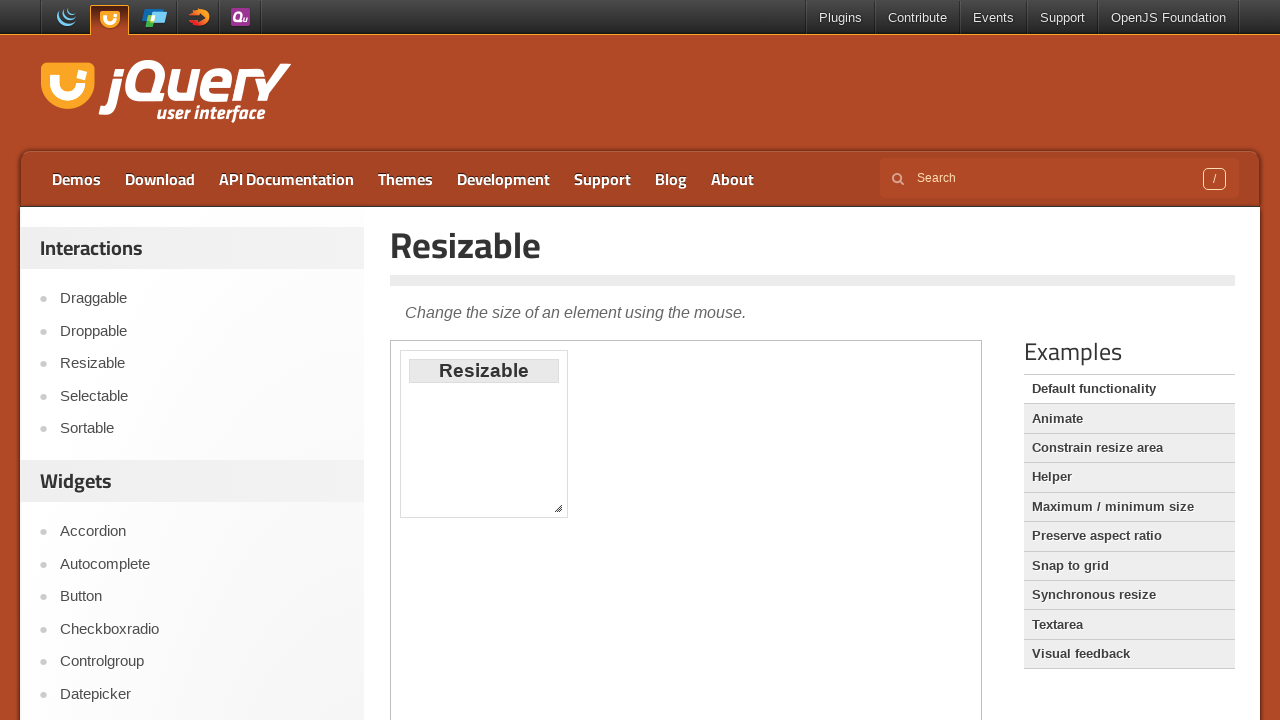

Pressed down mouse button on the resize handle at (558, 508)
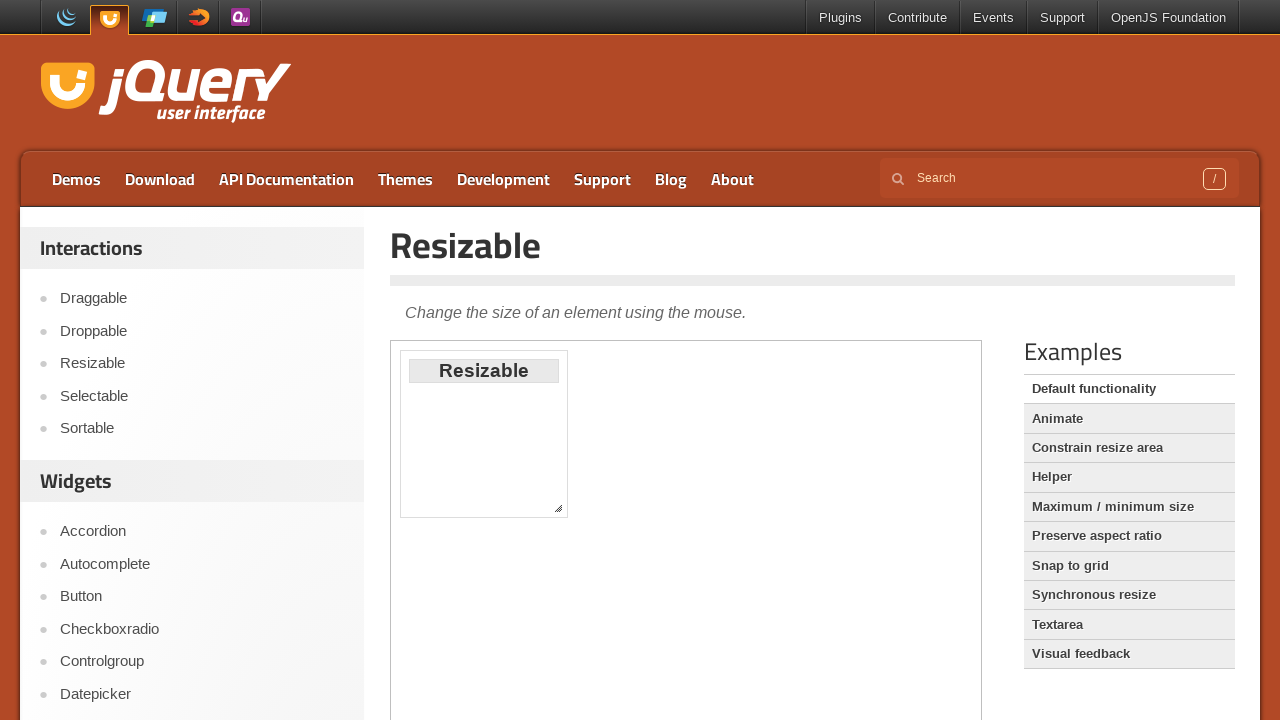

Dragged the resize handle 100 pixels to the right at (658, 508)
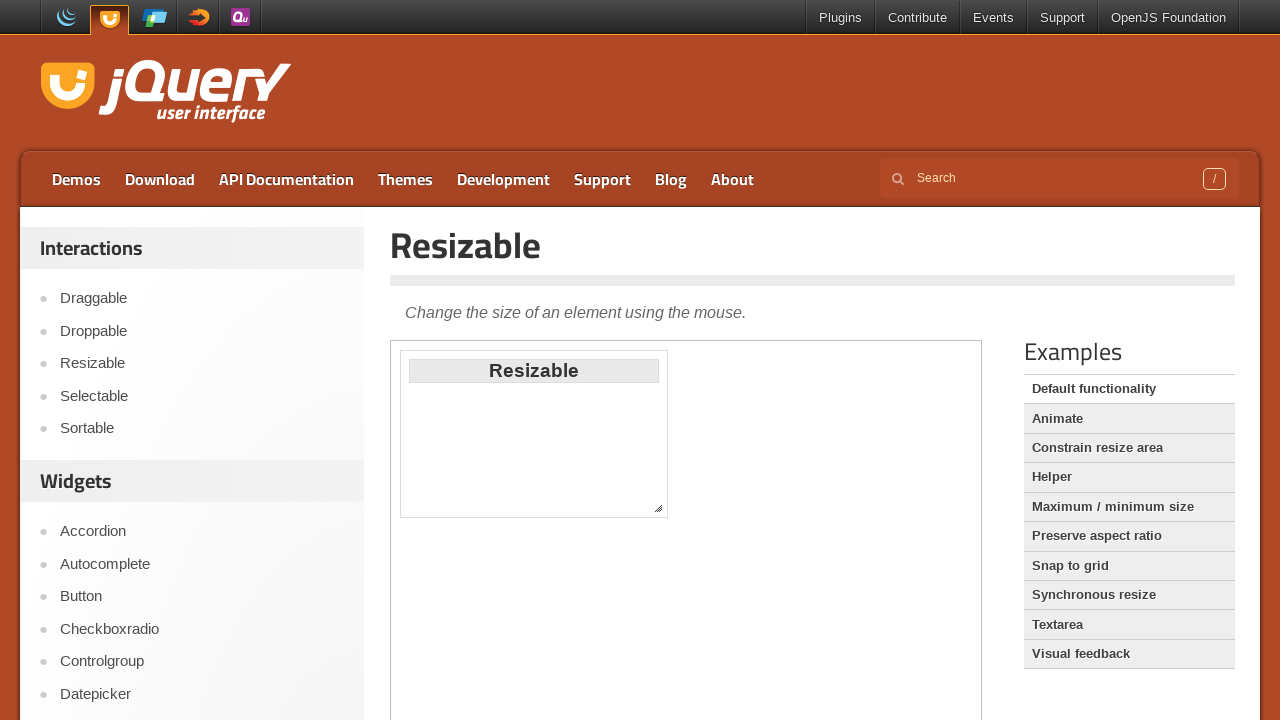

Released mouse button, completing the resize operation at (658, 508)
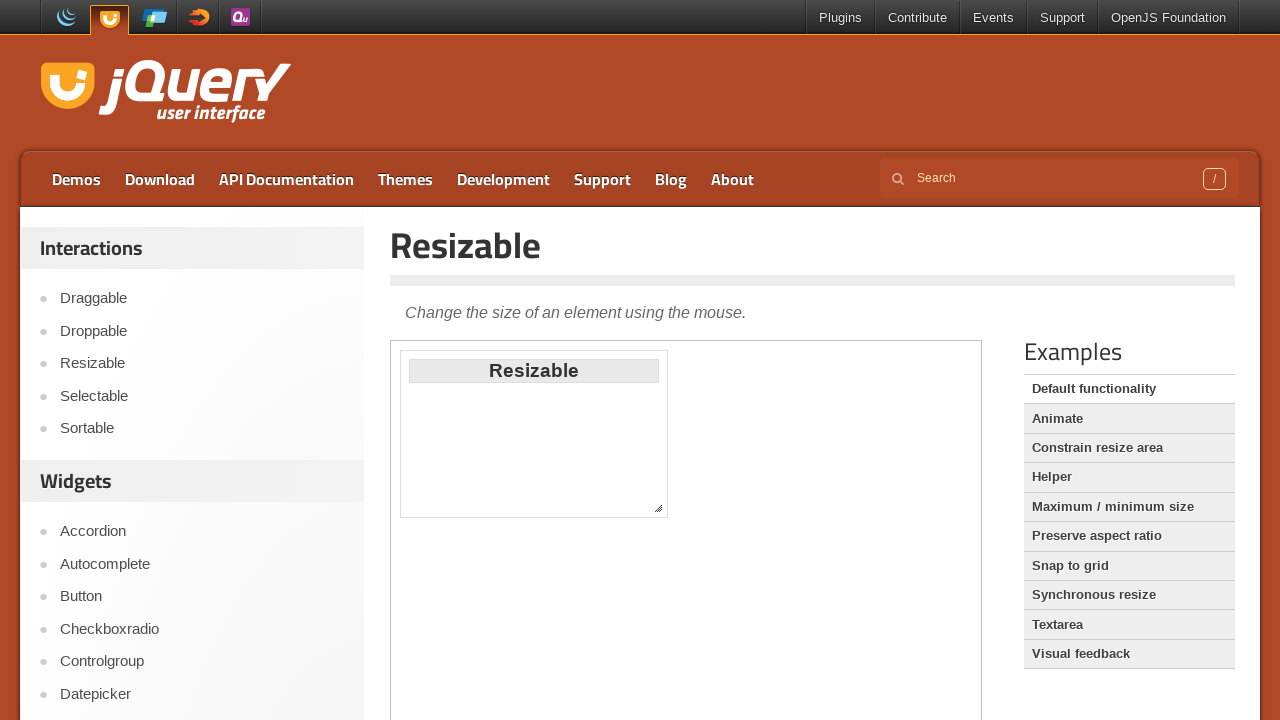

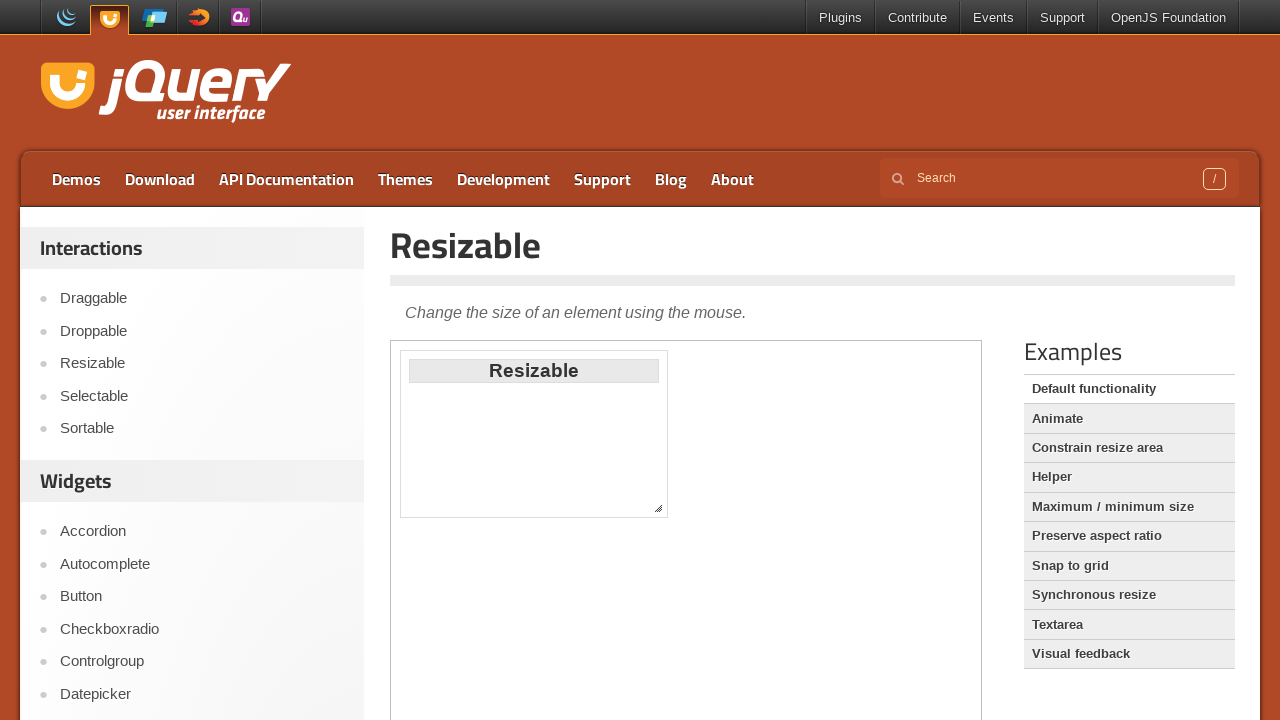